Tests cookie management by adding, retrieving, and deleting cookies

Starting URL: https://demoqa.com/alerts

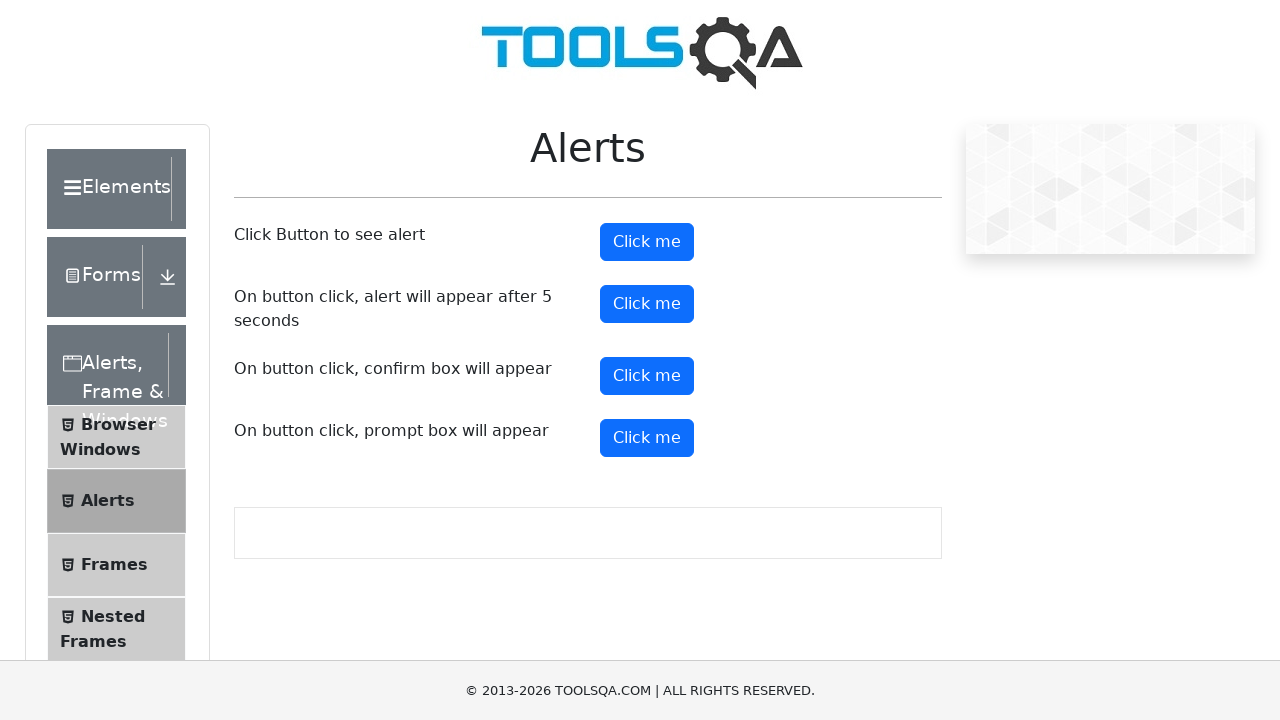

Added cookie 'username' with value 'user123'
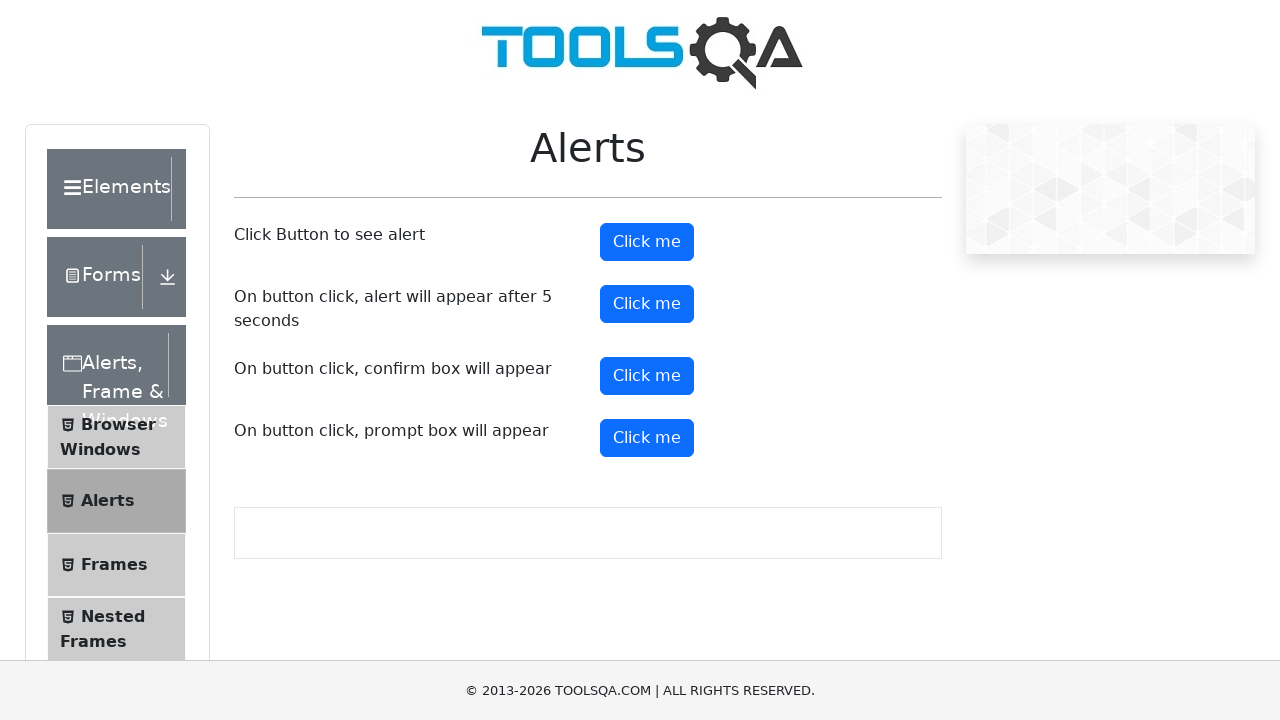

Reloaded page to apply cookie
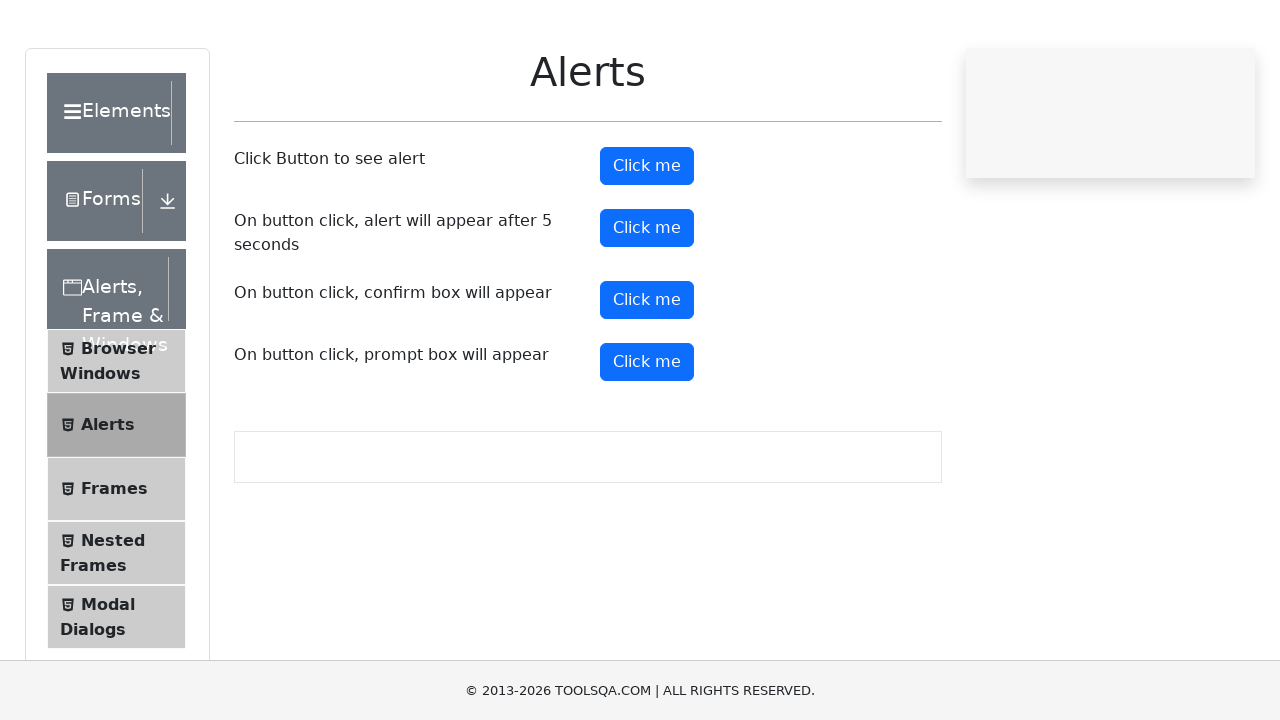

Retrieved cookies from context
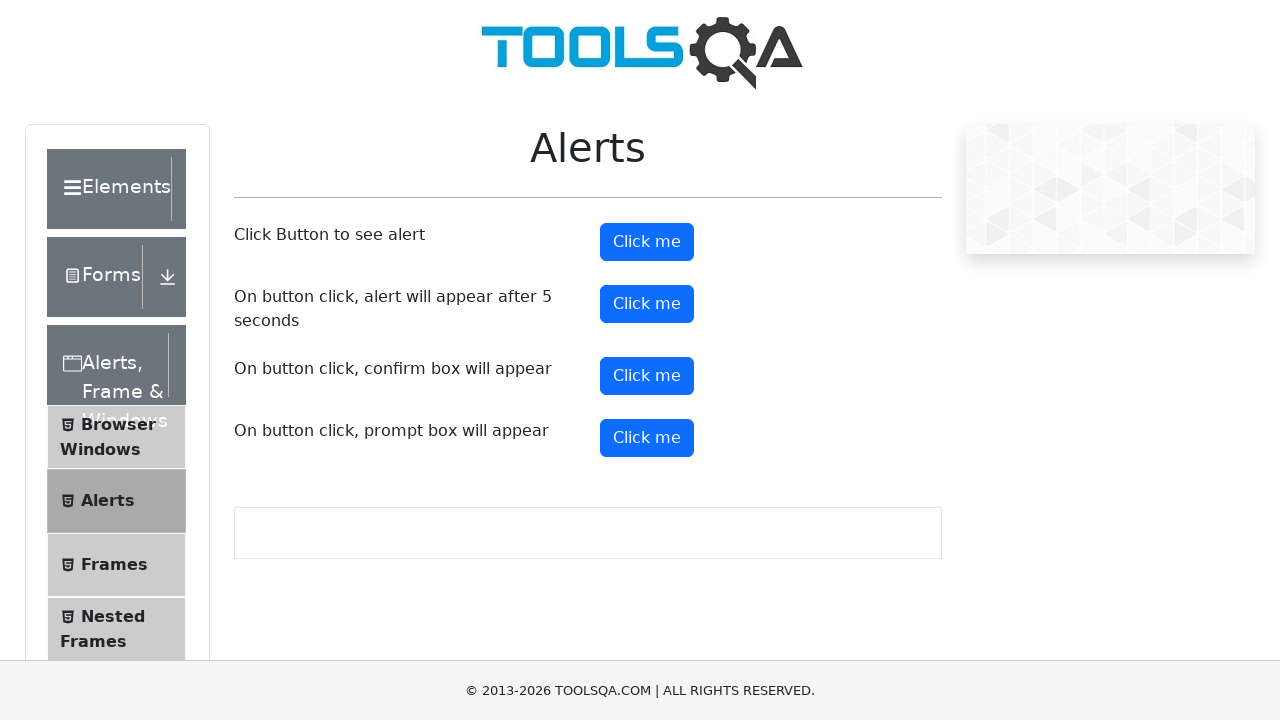

Located 'username' cookie in retrieved cookies
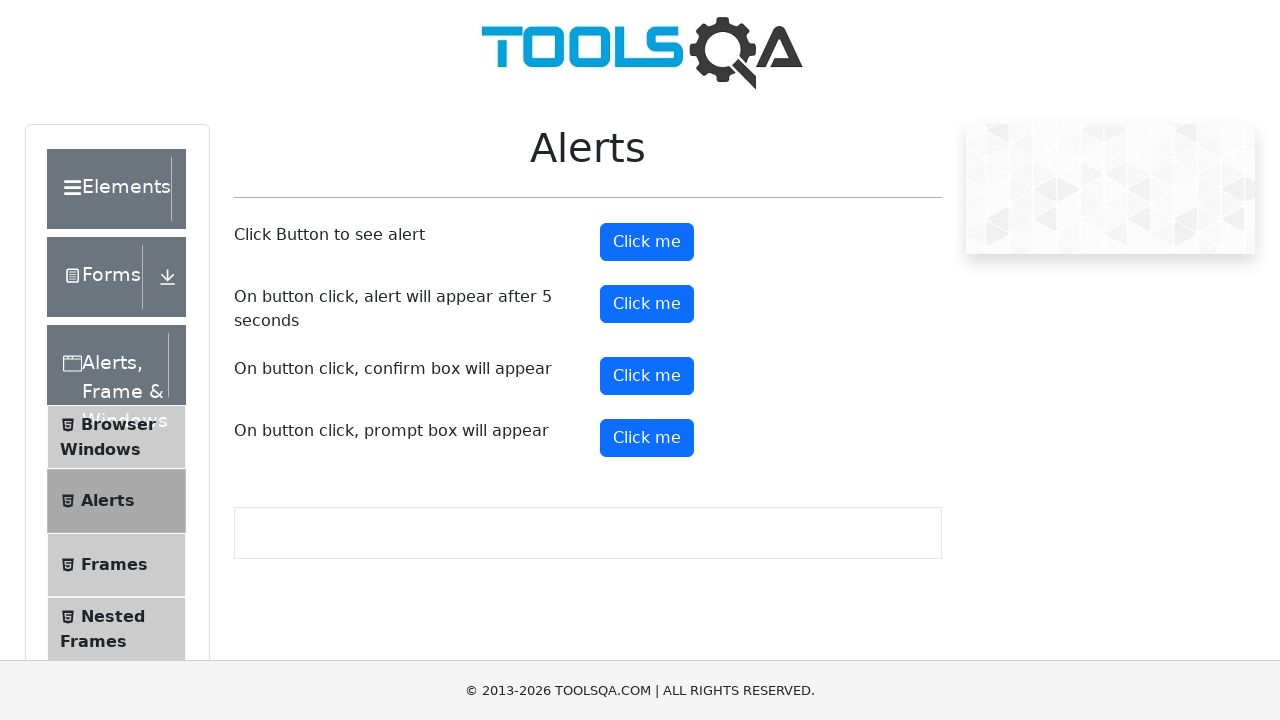

Printed cookie value: user123
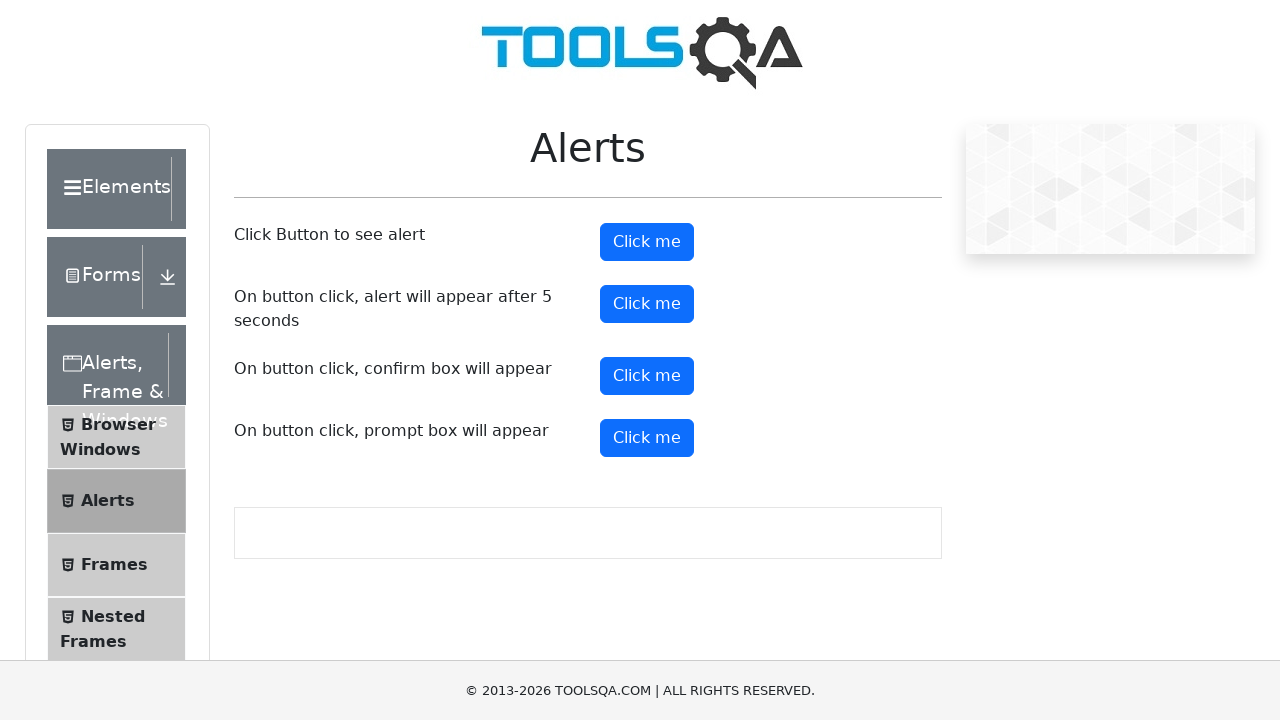

Cleared all cookies from context
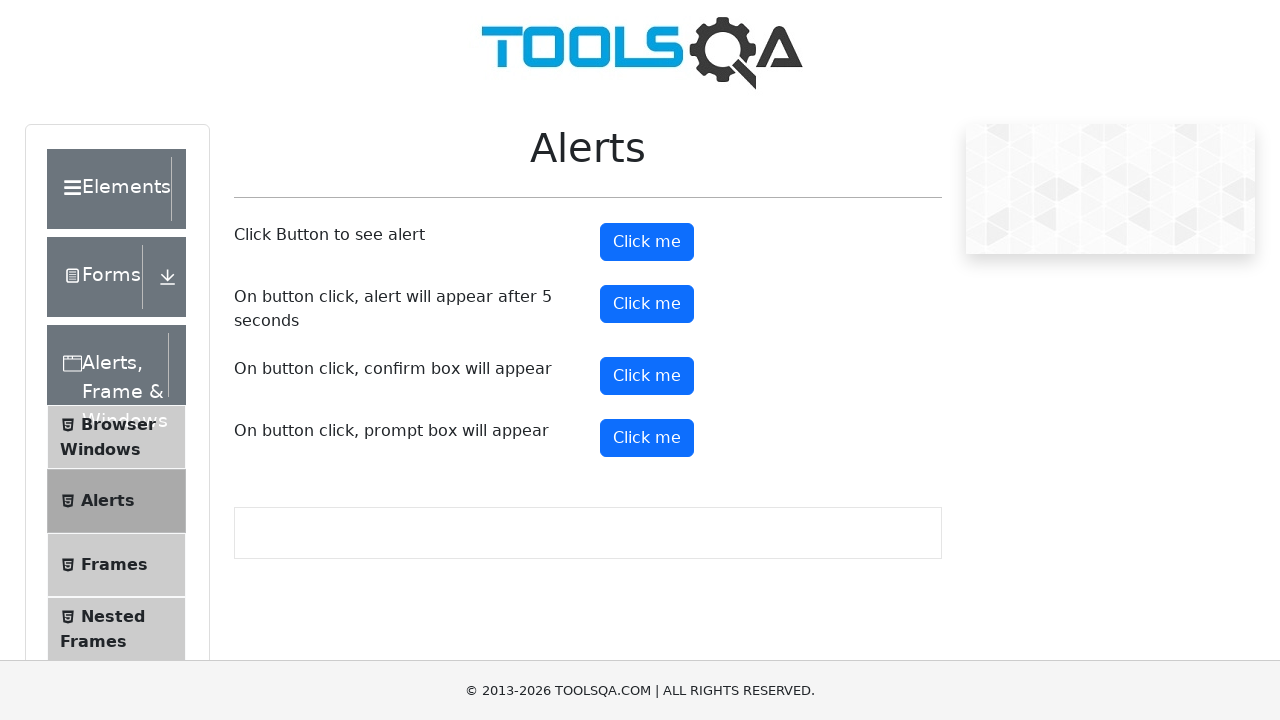

Reloaded page to verify cookie deletion
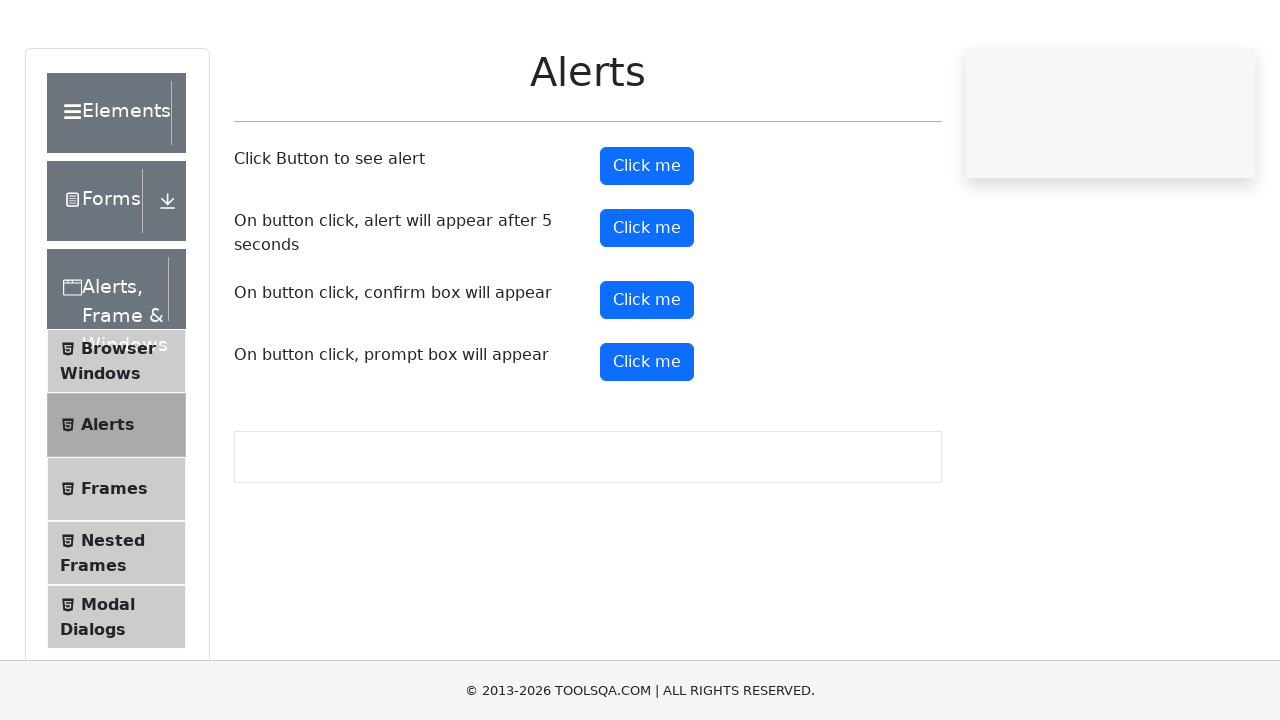

Retrieved cookies to verify deletion
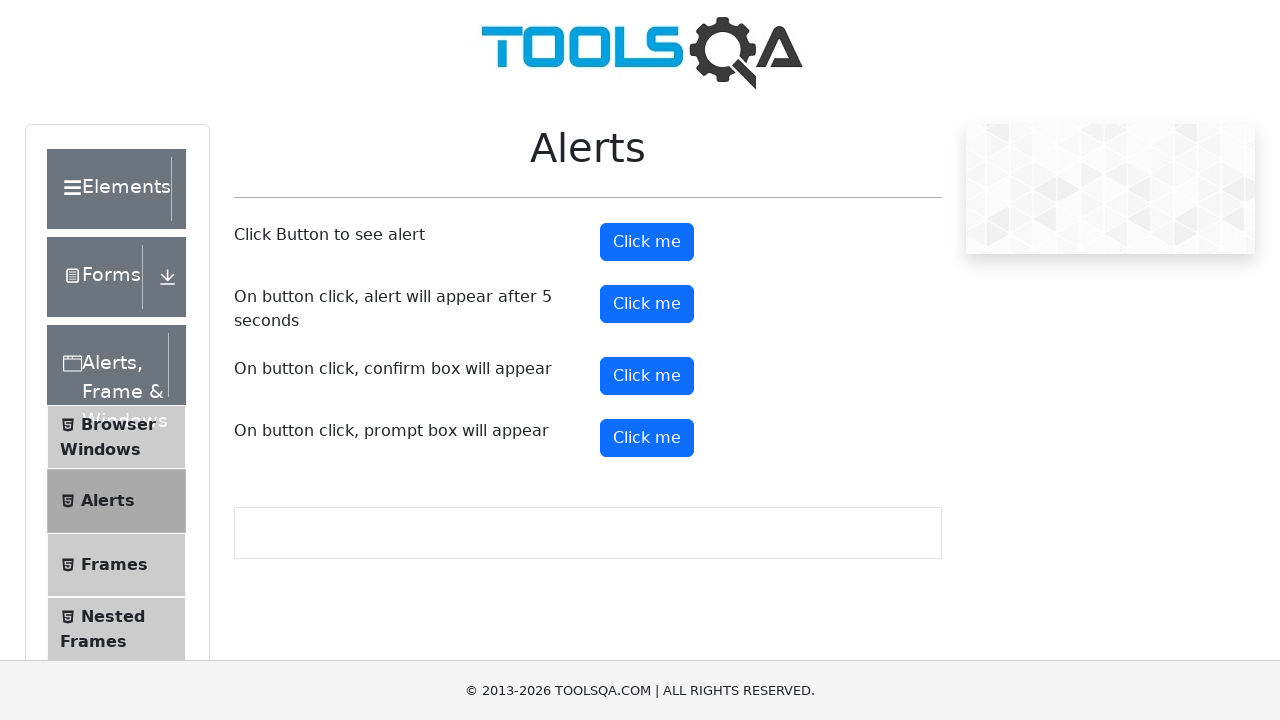

Verified cookie 'TEST-COOKIE' is not 'username'
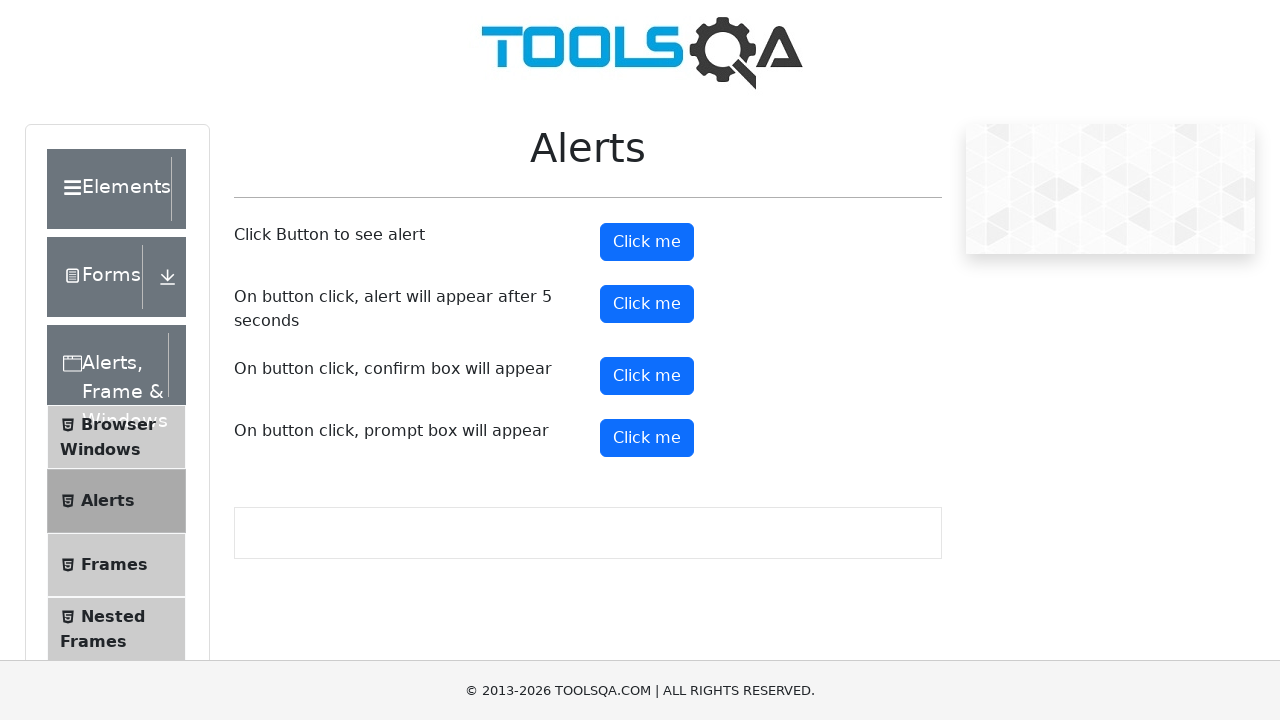

Verified cookie '_ga_MVRXK93D28' is not 'username'
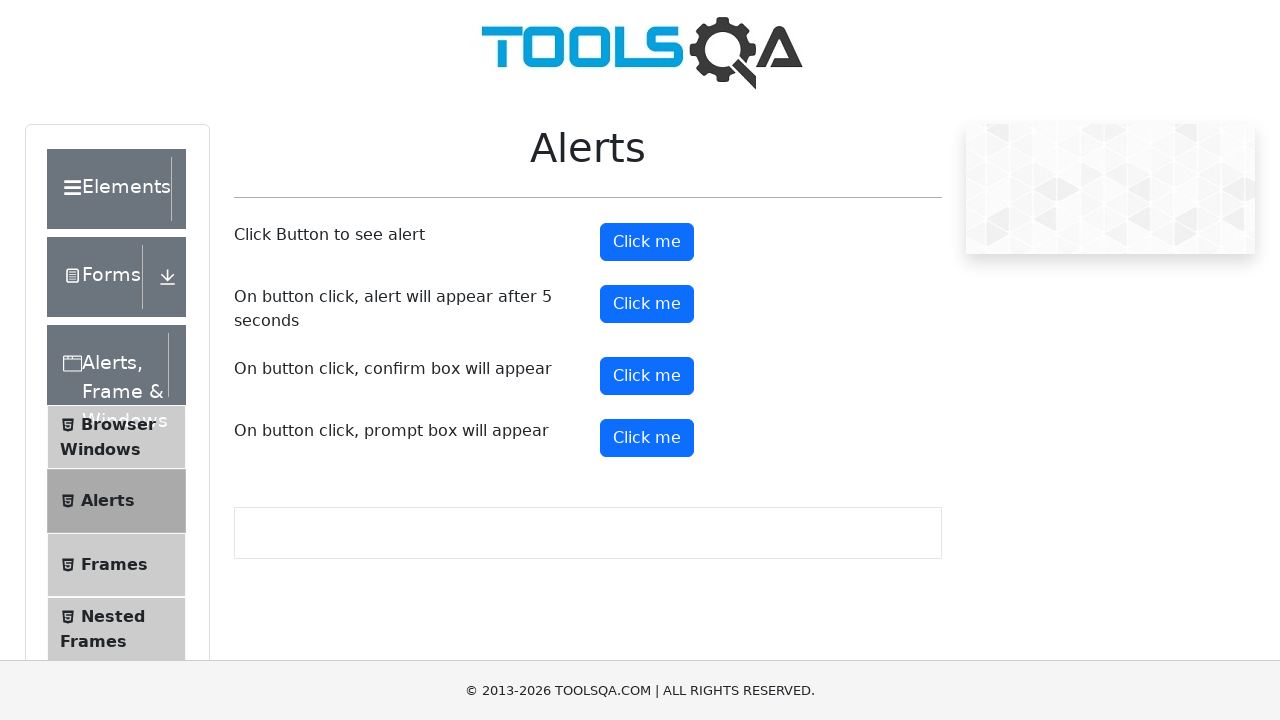

Verified cookie '_ga' is not 'username'
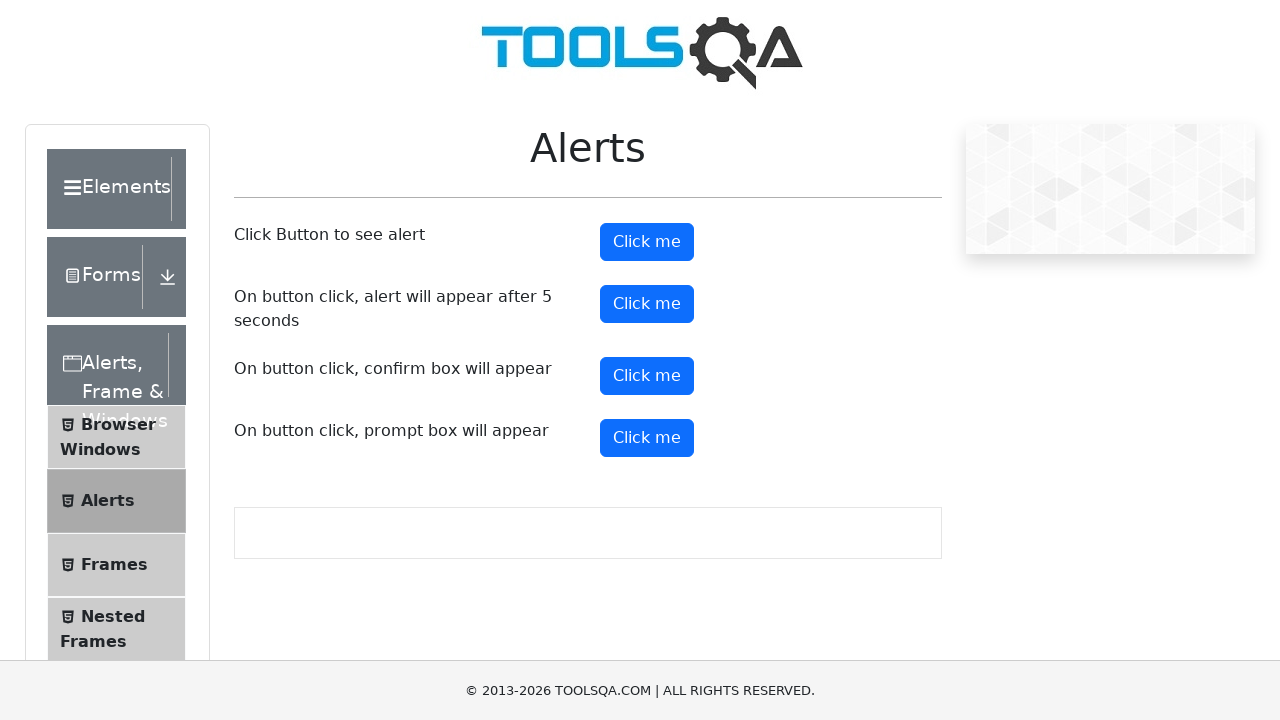

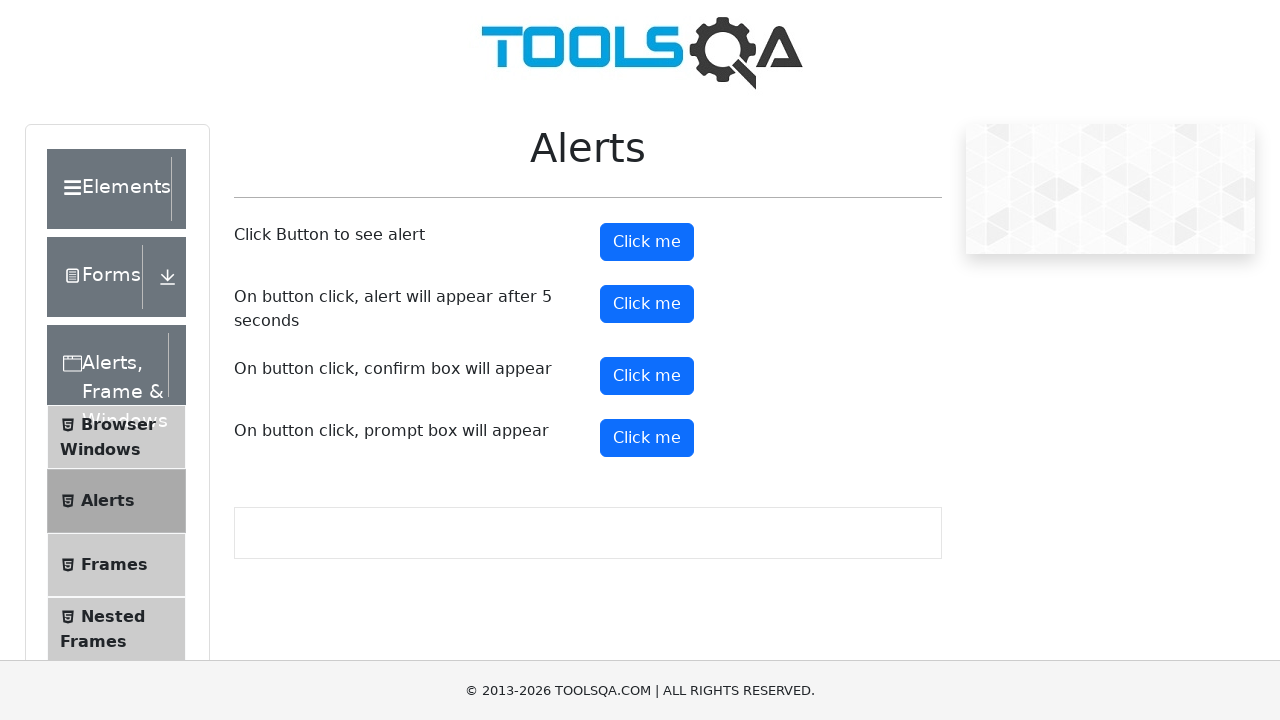